Tests right-click context menu by right-clicking an element, verifying the menu appears, clicking quit option, and handling the alert.

Starting URL: https://swisnl.github.io/jQuery-contextMenu/demo.html

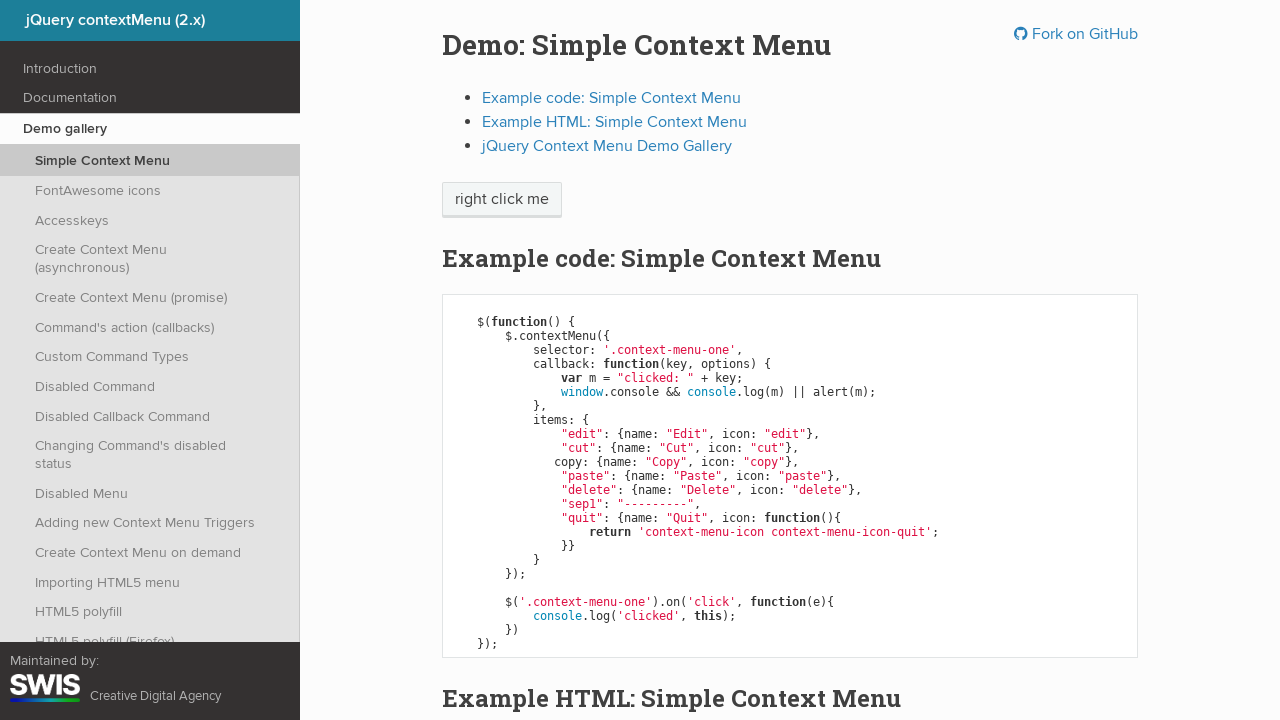

Verified context menu is not visible initially
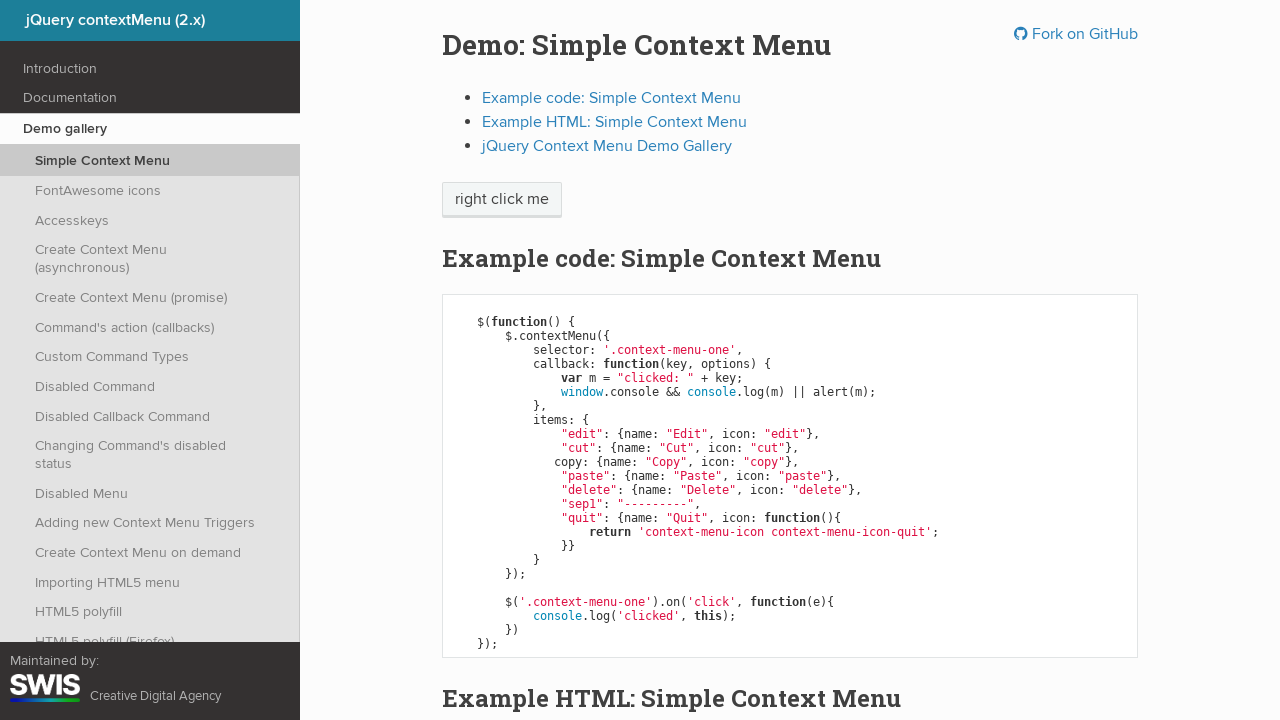

Right-clicked on 'right click me' element at (502, 200) on //span[text()='right click me']
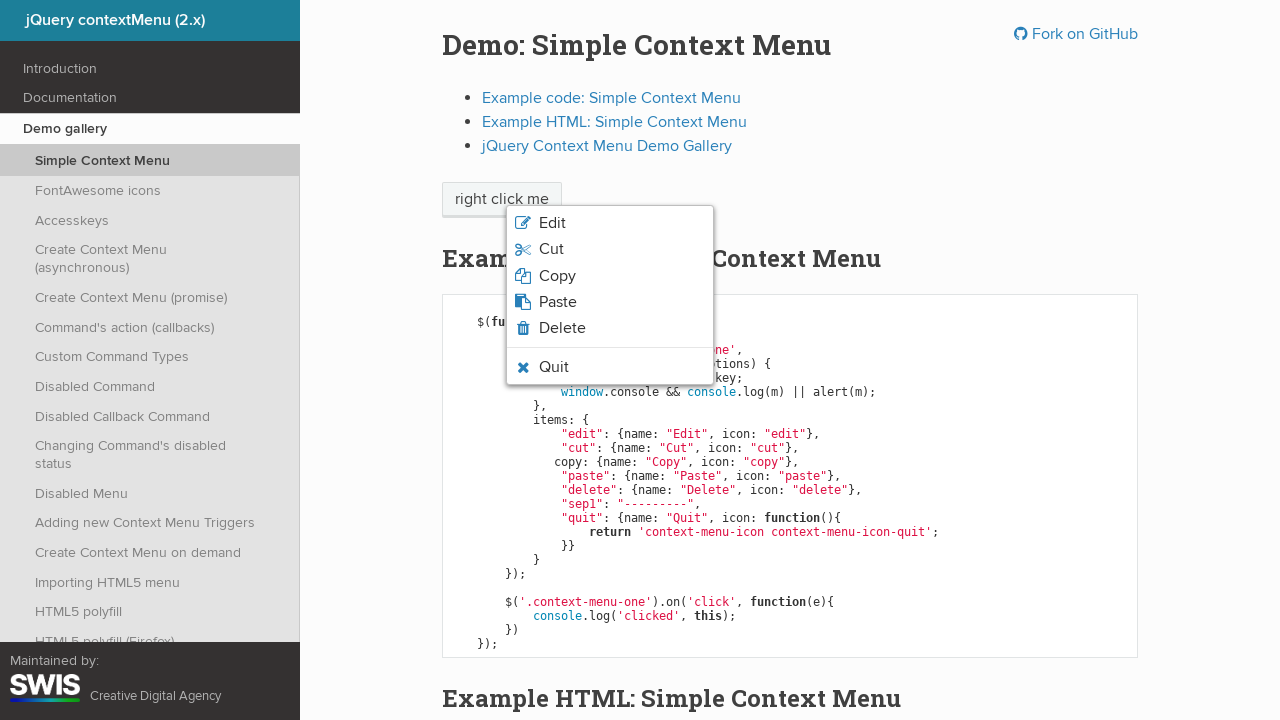

Context menu appeared after right-click
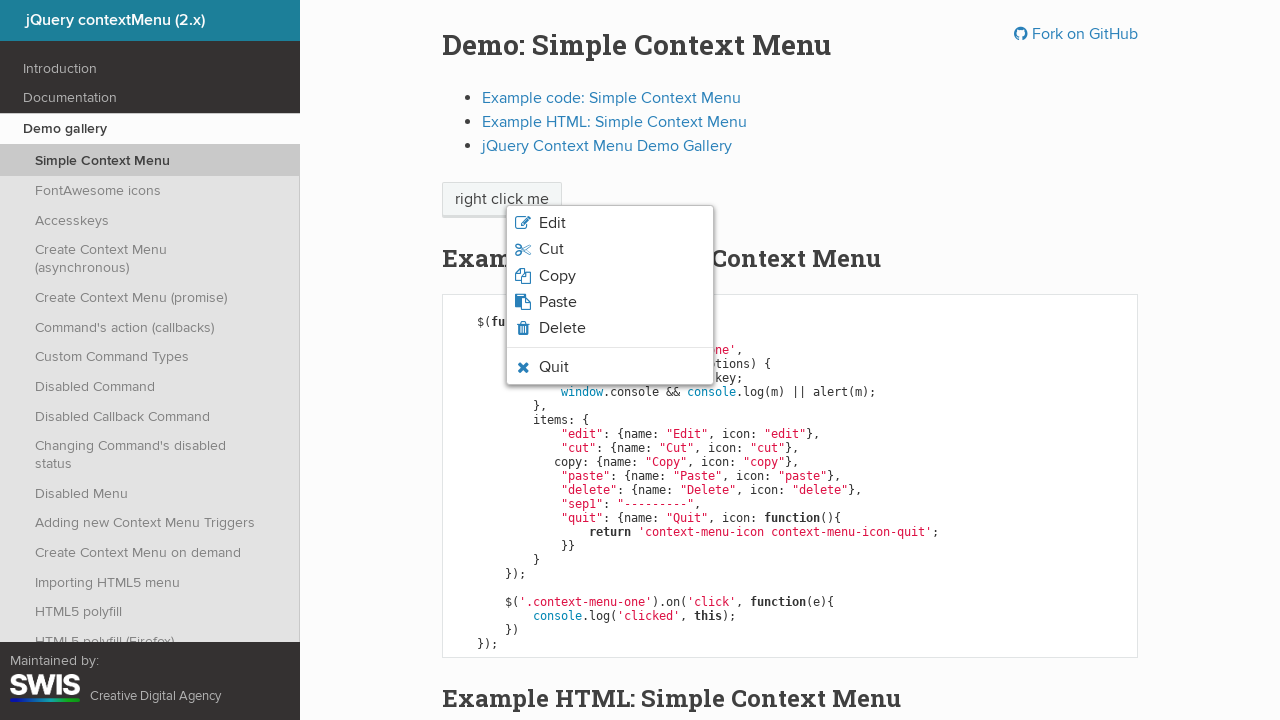

Verified context menu is visible
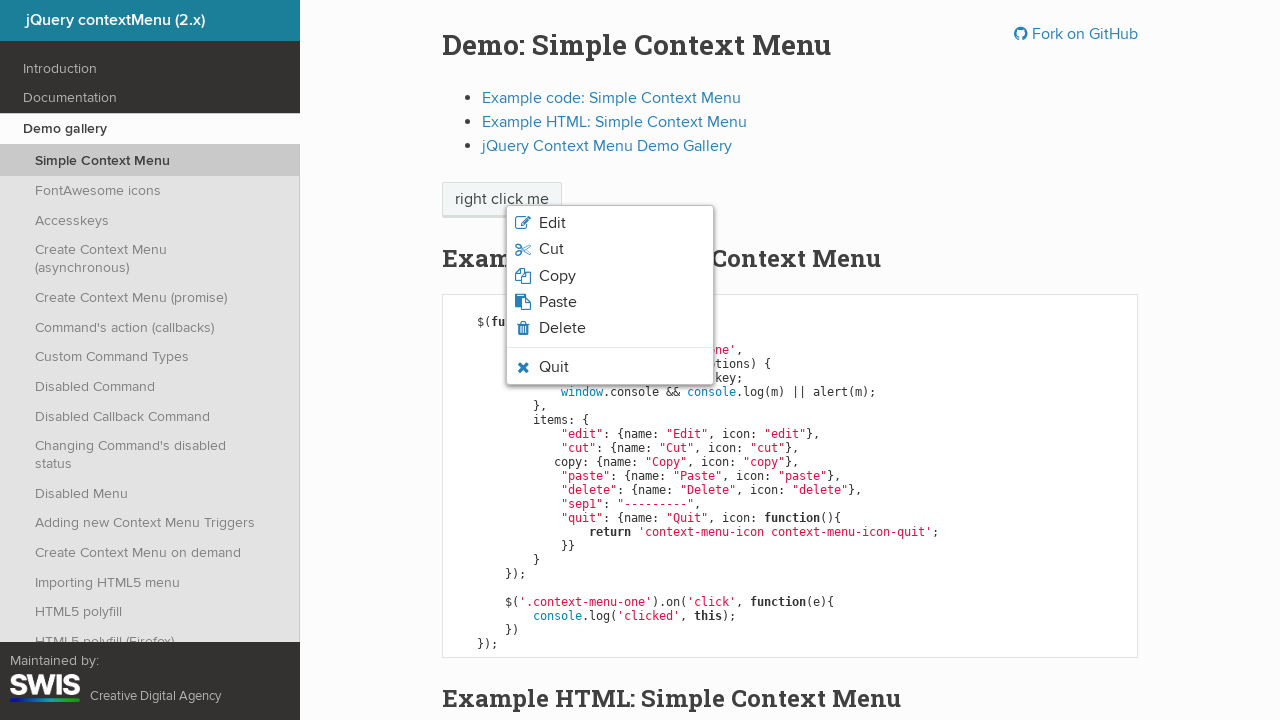

Clicked quit option from context menu at (610, 367) on xpath=//ul[contains(@class,'context-menu-list')]/li[contains(@class,'context-men
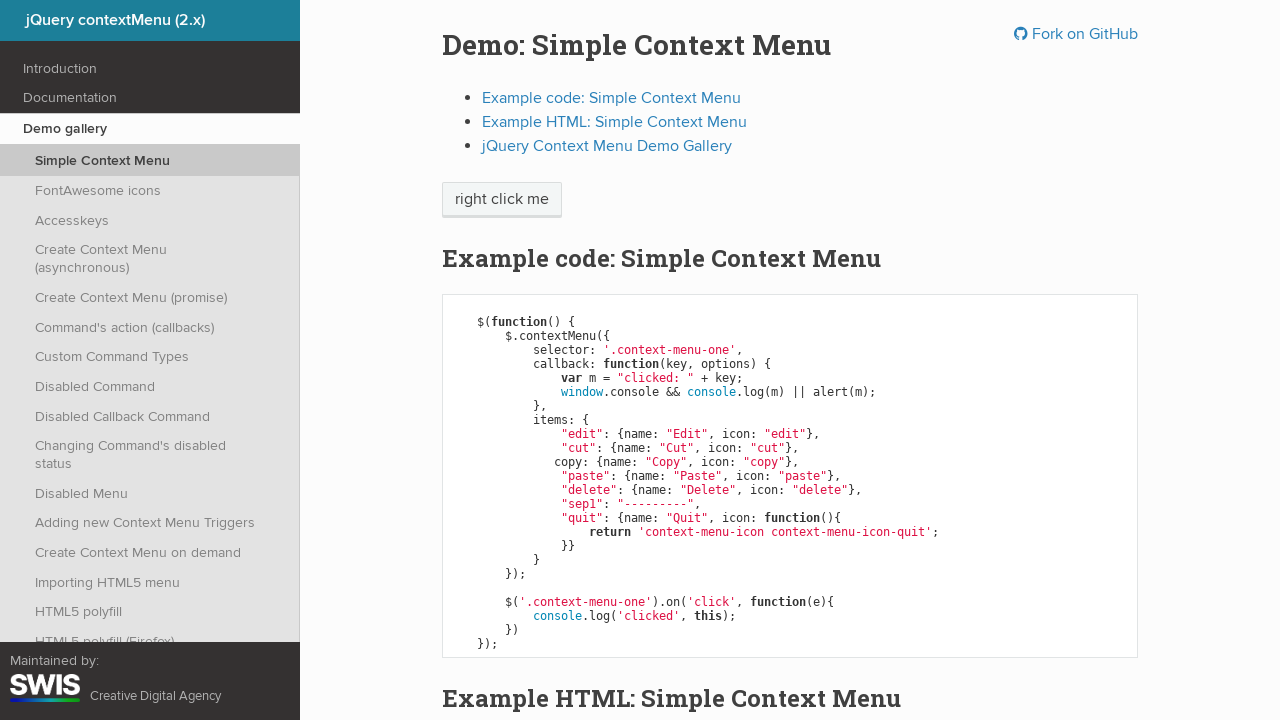

Set up dialog handler to accept alerts
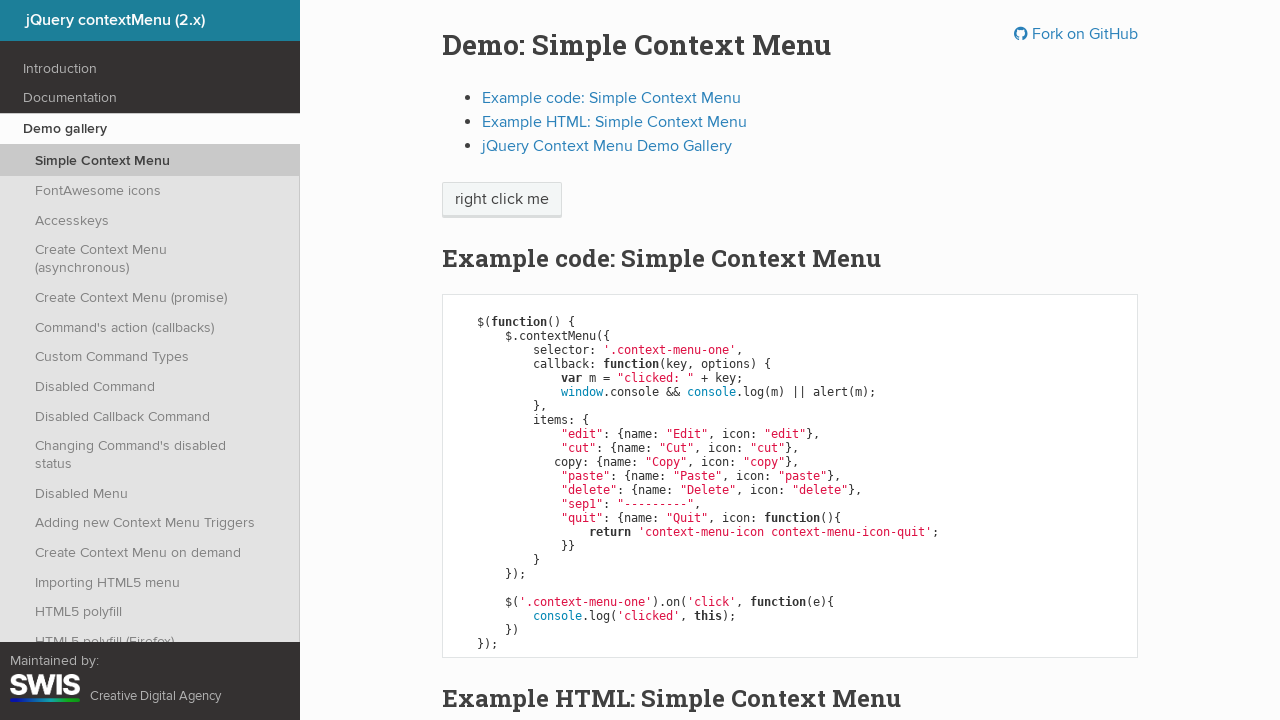

Waited for alert to be handled
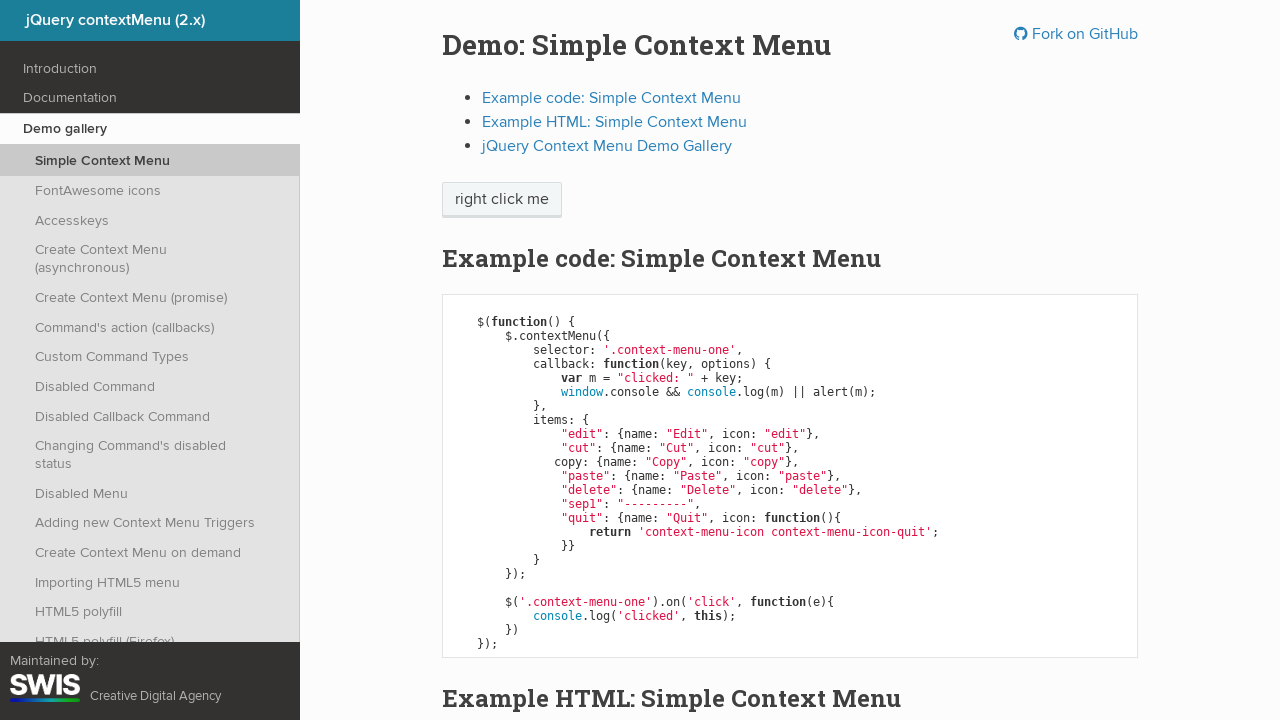

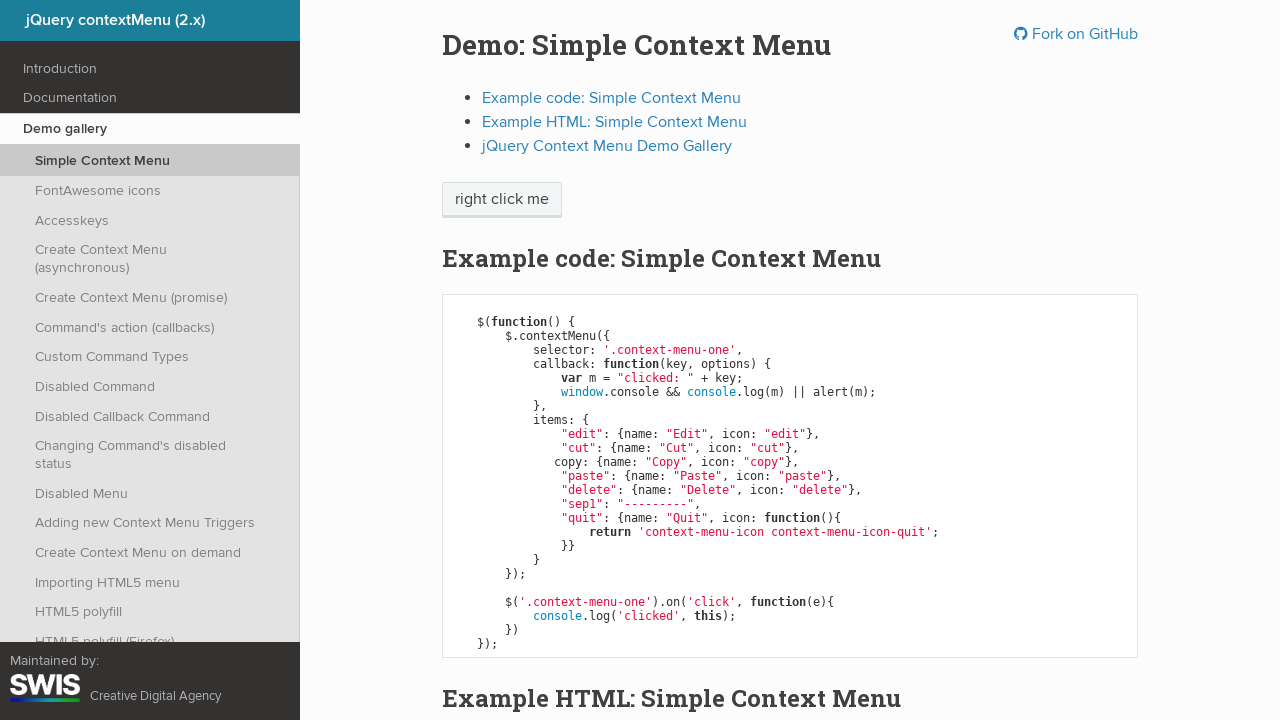